Navigates to Applitools demo page and clicks the login button to proceed to the app page

Starting URL: https://demo.applitools.com

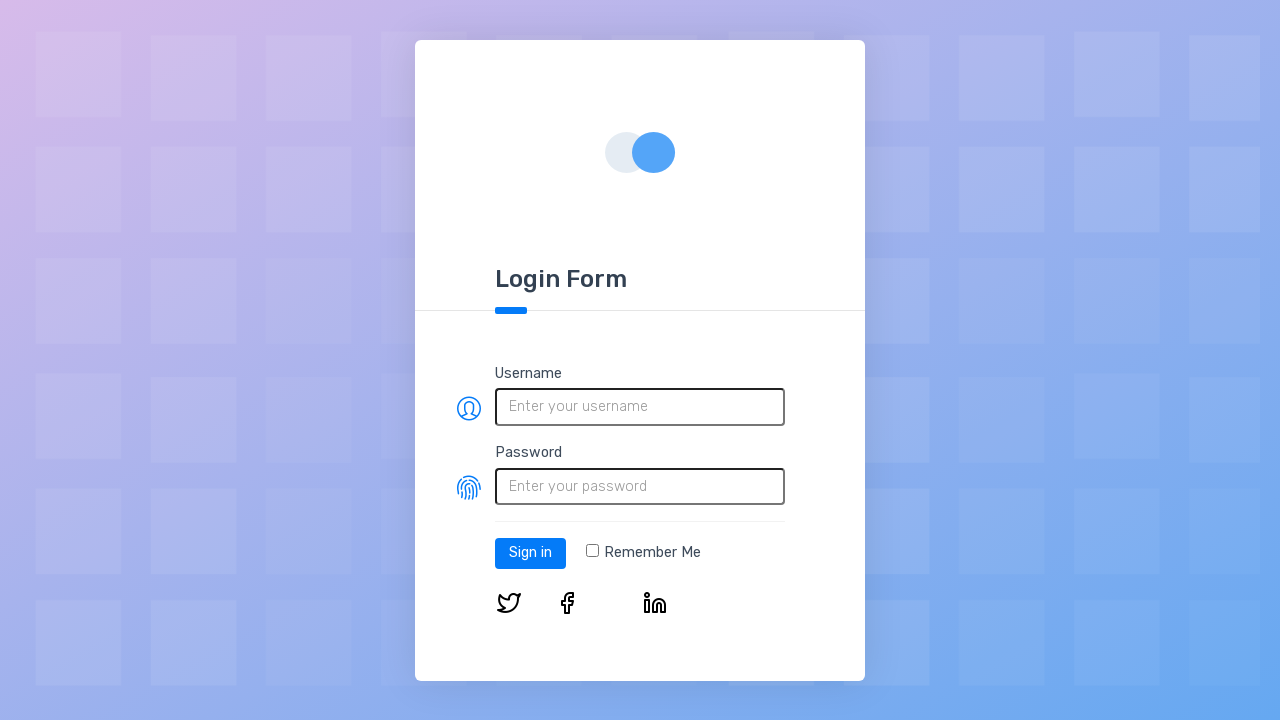

Login button selector loaded on Applitools demo page
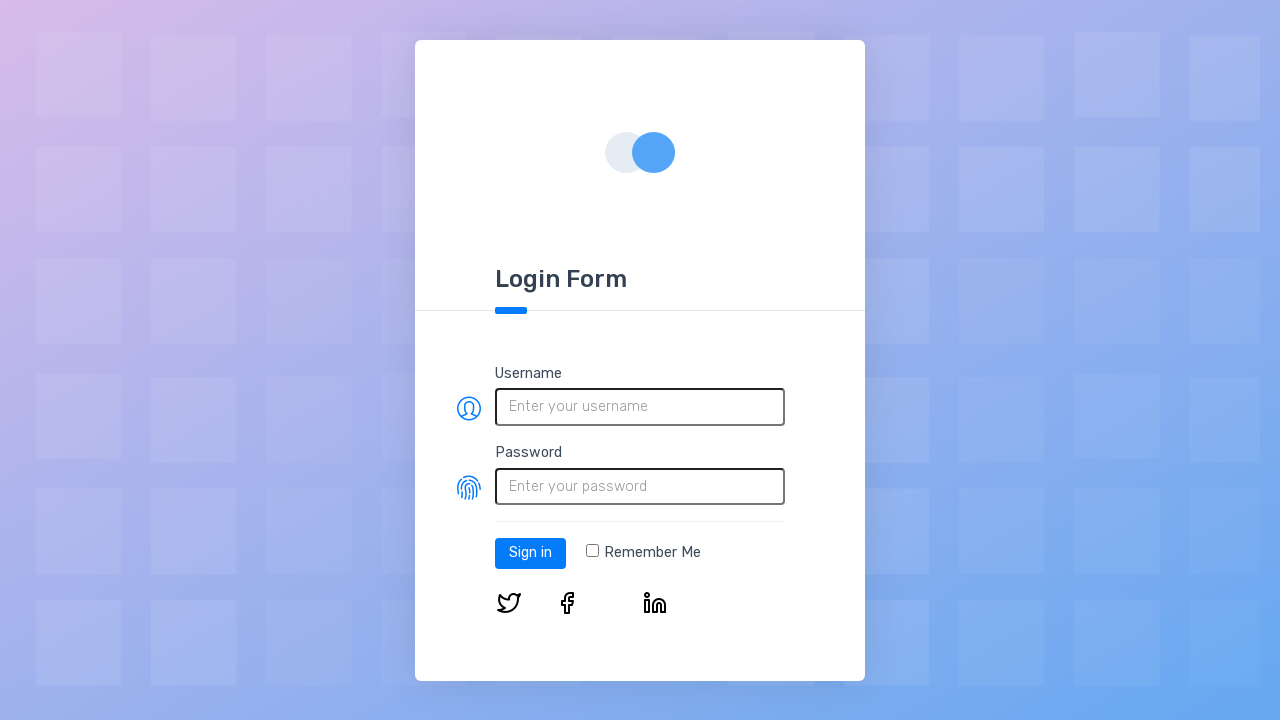

Clicked login button to proceed to app page at (530, 553) on #log-in
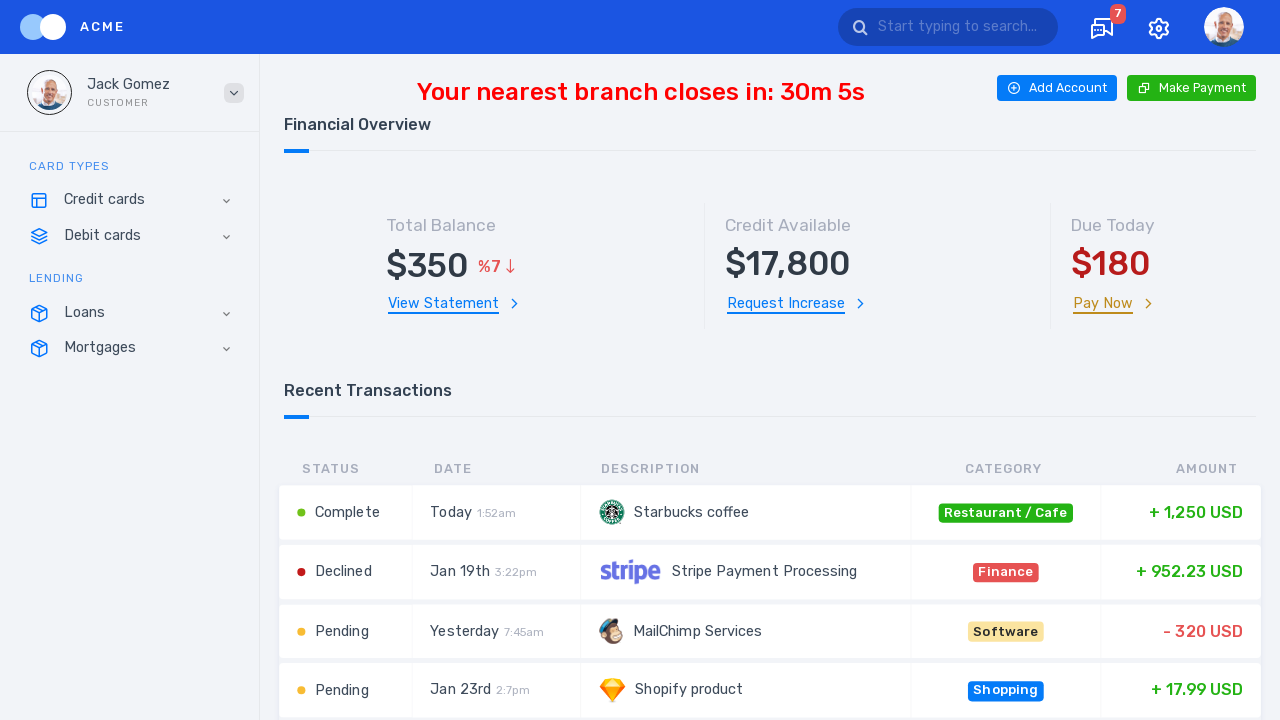

App page loaded successfully after login
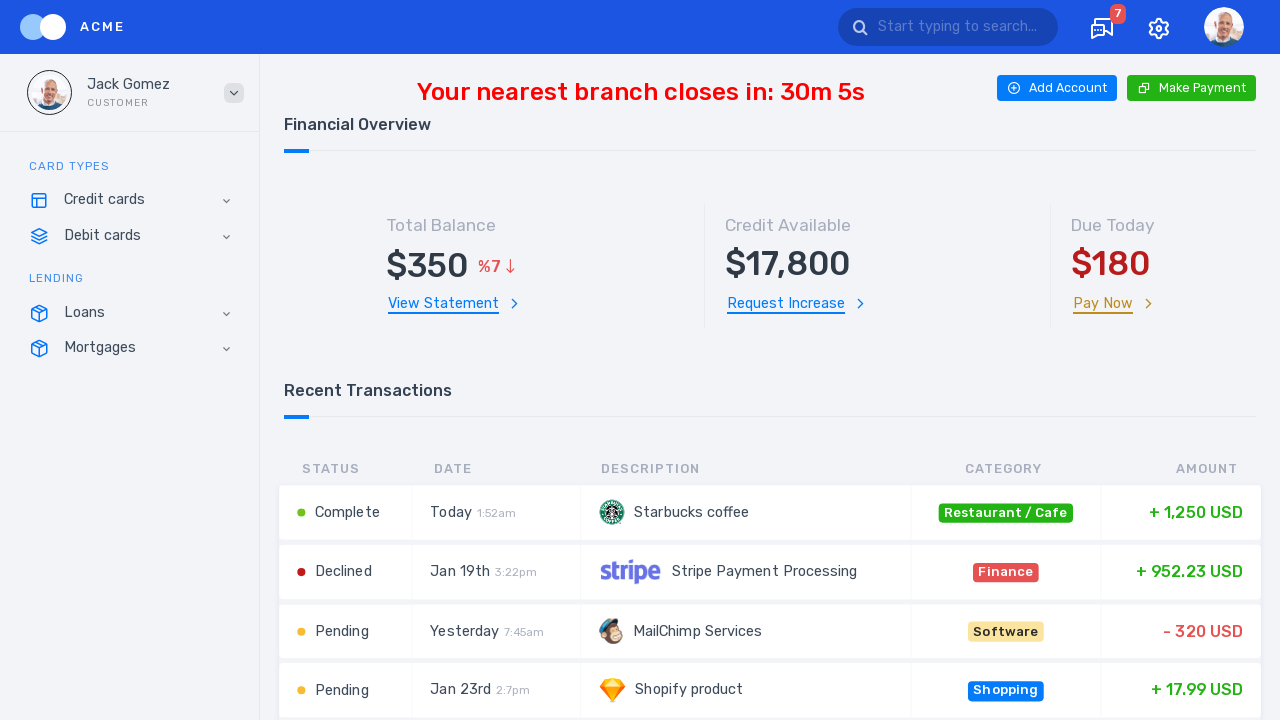

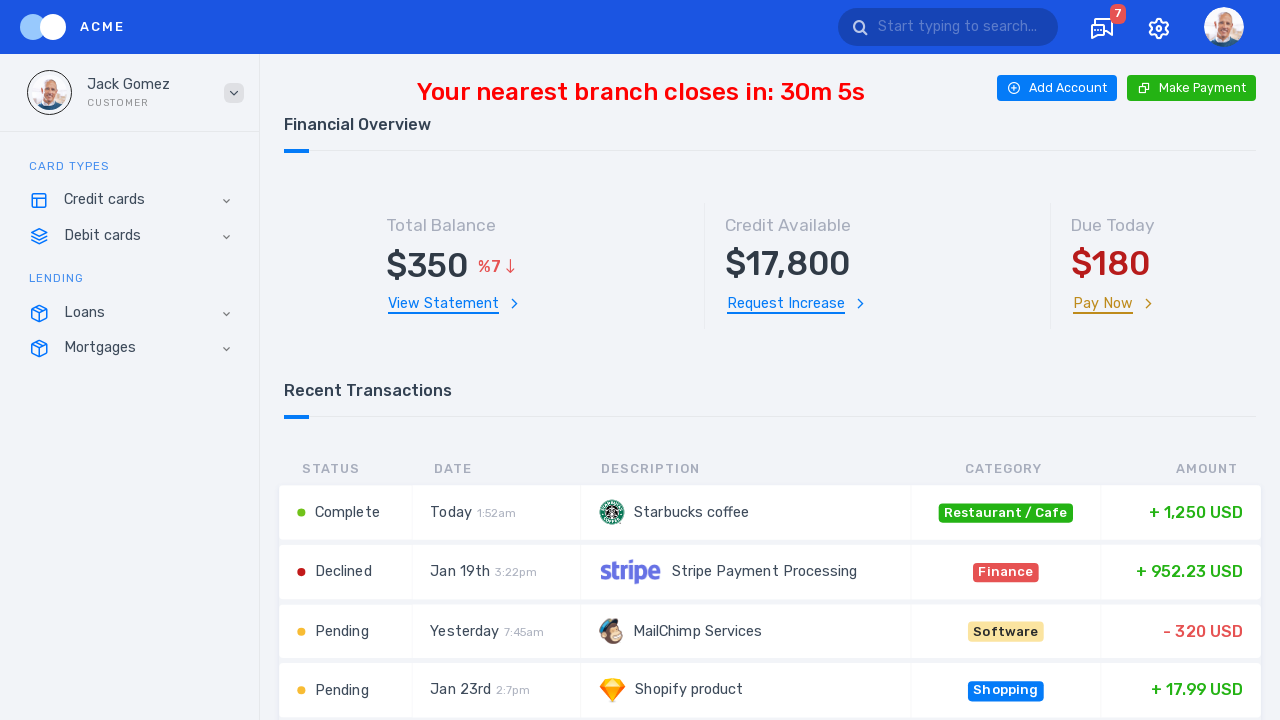